Tests a travel booking inquiry form by filling in personal details, selecting airfare and hotel options from dropdowns, entering travel dates and locations, and submitting a message.

Starting URL: https://www.gointernettours.com/

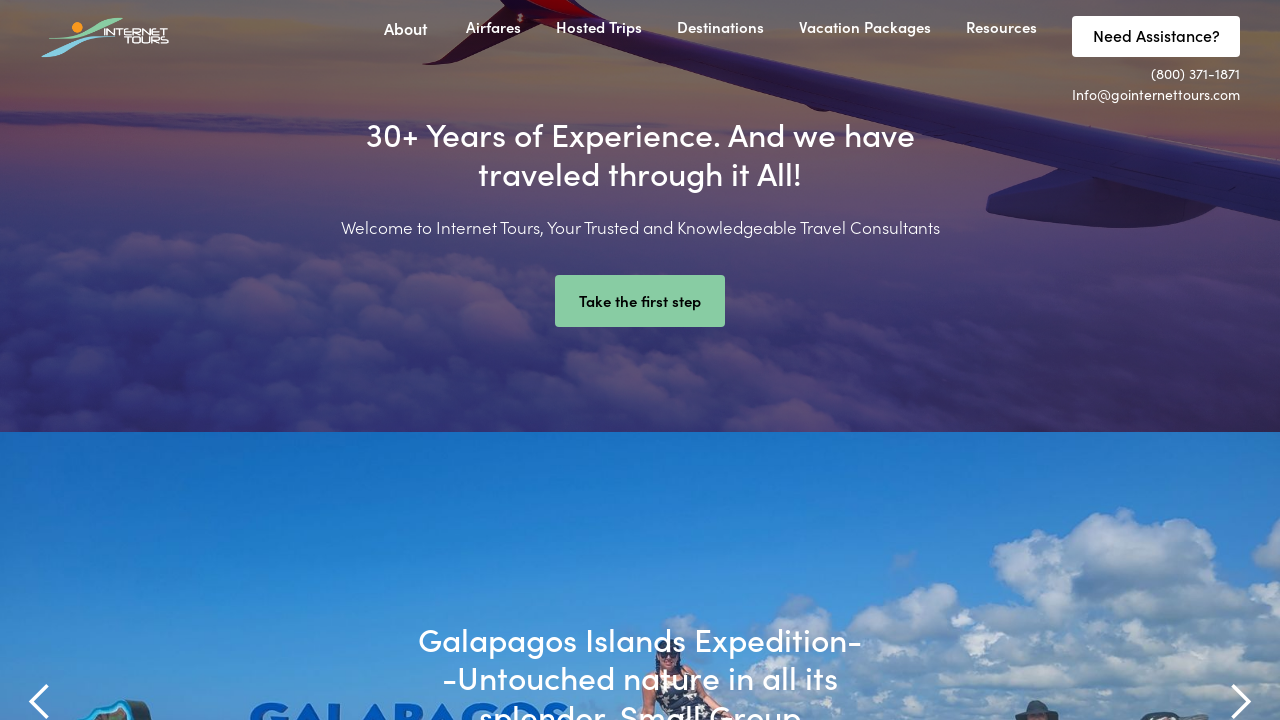

Filled name field with 'Michael Thompson' on .form-input.w-input
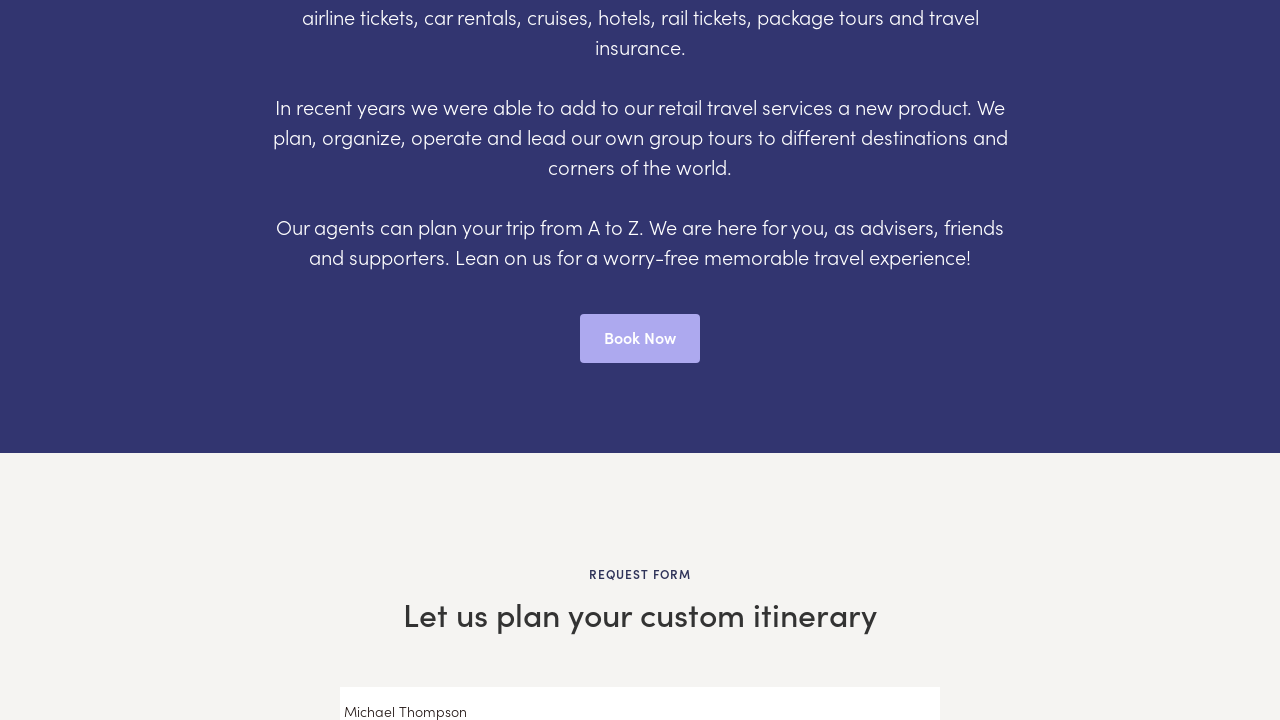

Filled email field with 'michael.thompson@example.com' on #Email-3
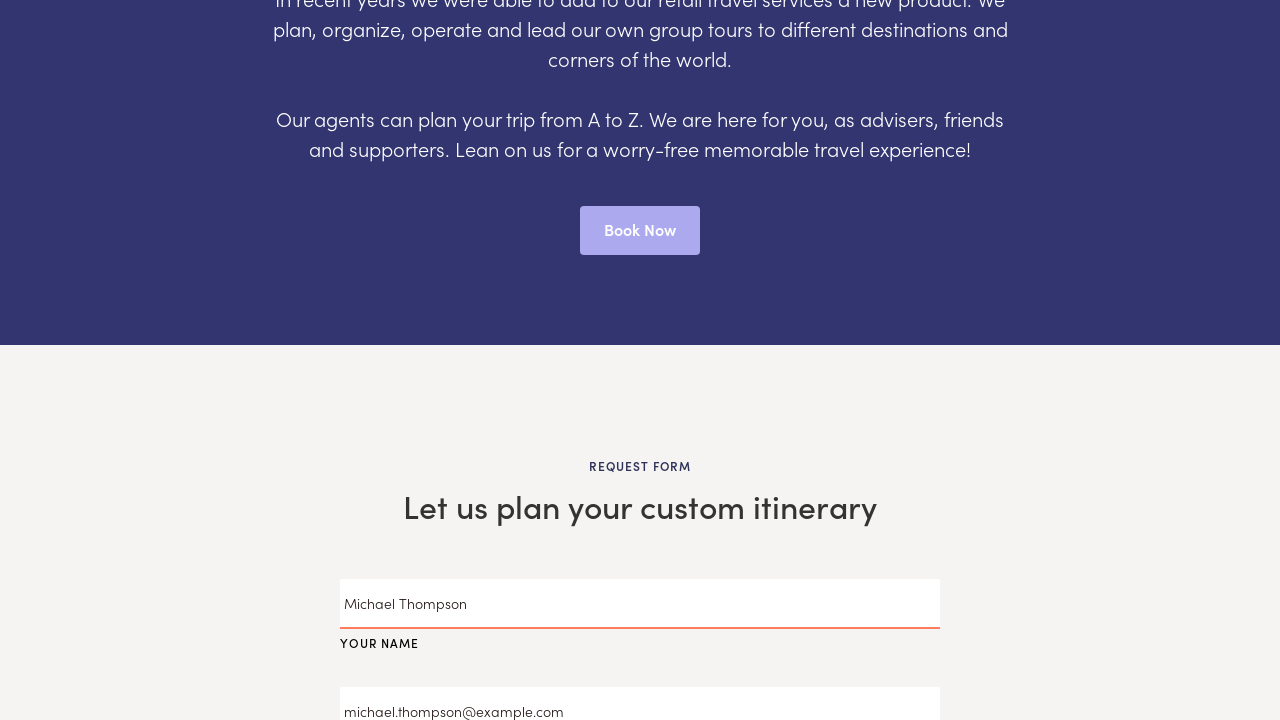

Selected 'No' for airfare dropdown on #Do-You-need-Airfare
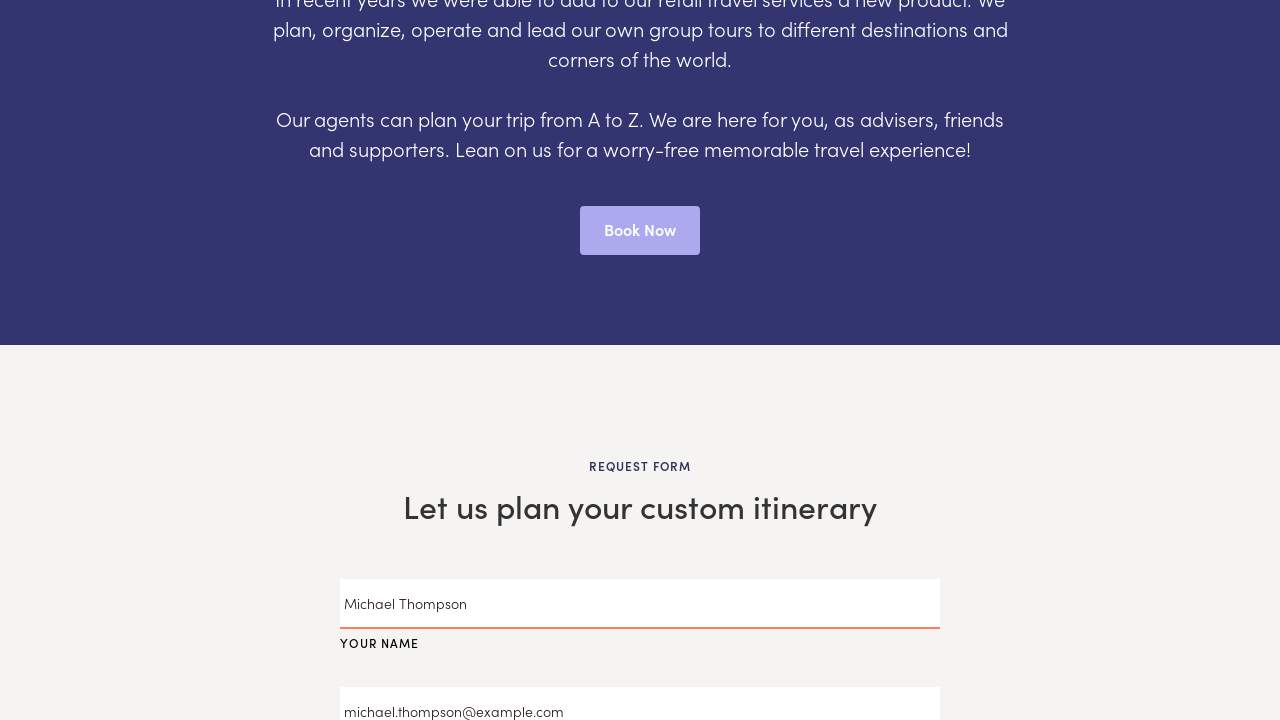

Selected 'Yes' for hotel dropdown on #Do-you-need-hotel
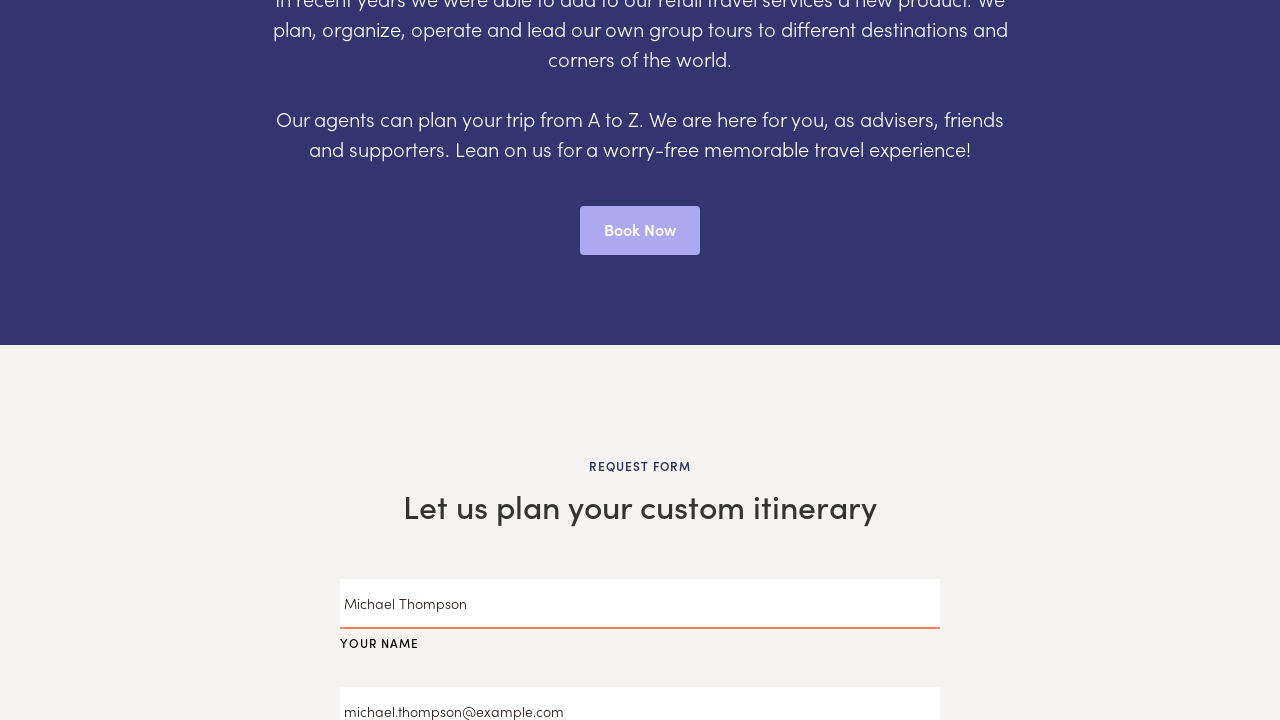

Filled travelling from field with 'New York' on input[name='Travelling-from']
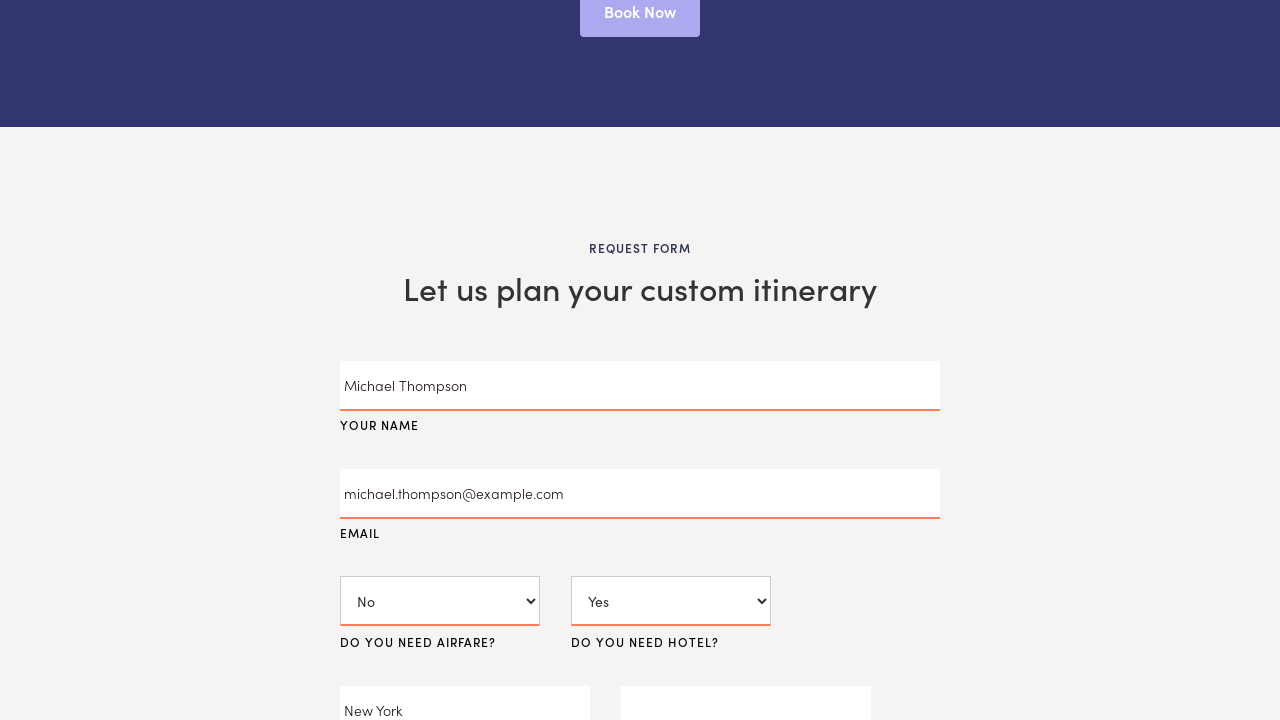

Filled travelling to field with 'Los Angeles' on input[name='Travelling-to']
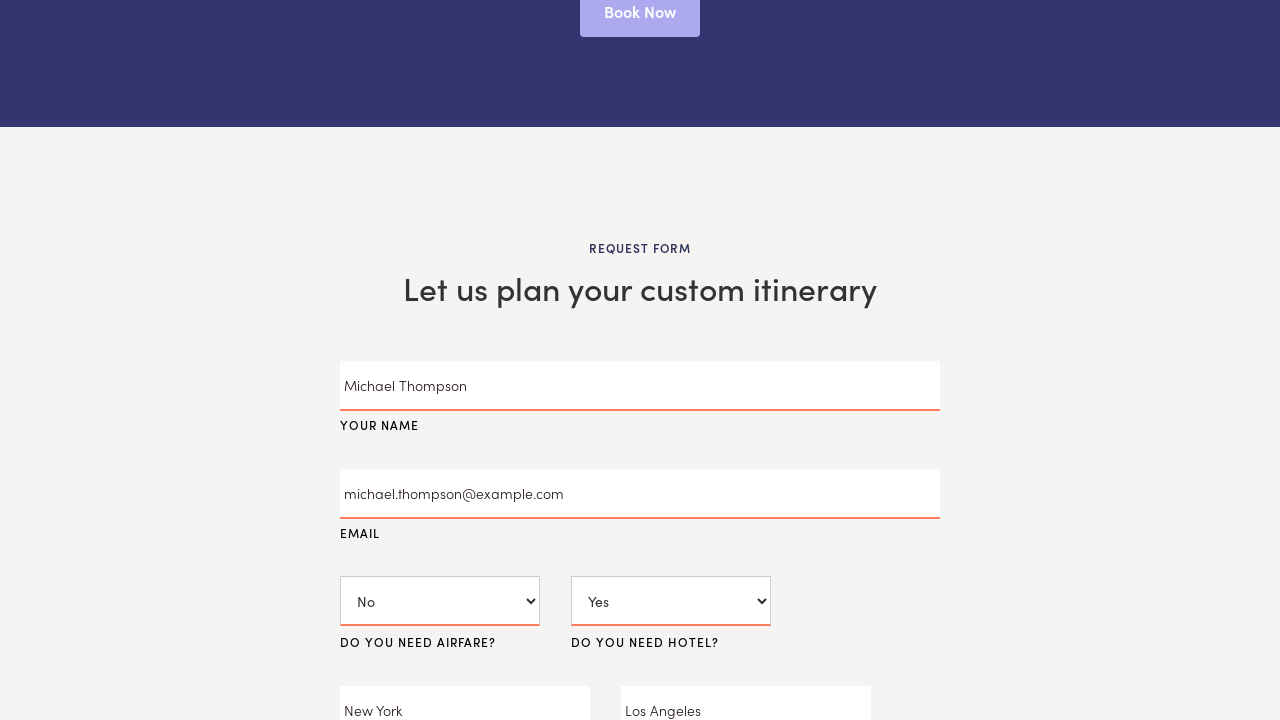

Filled departure date with '03-15-2025' on input[name='Departure-date']
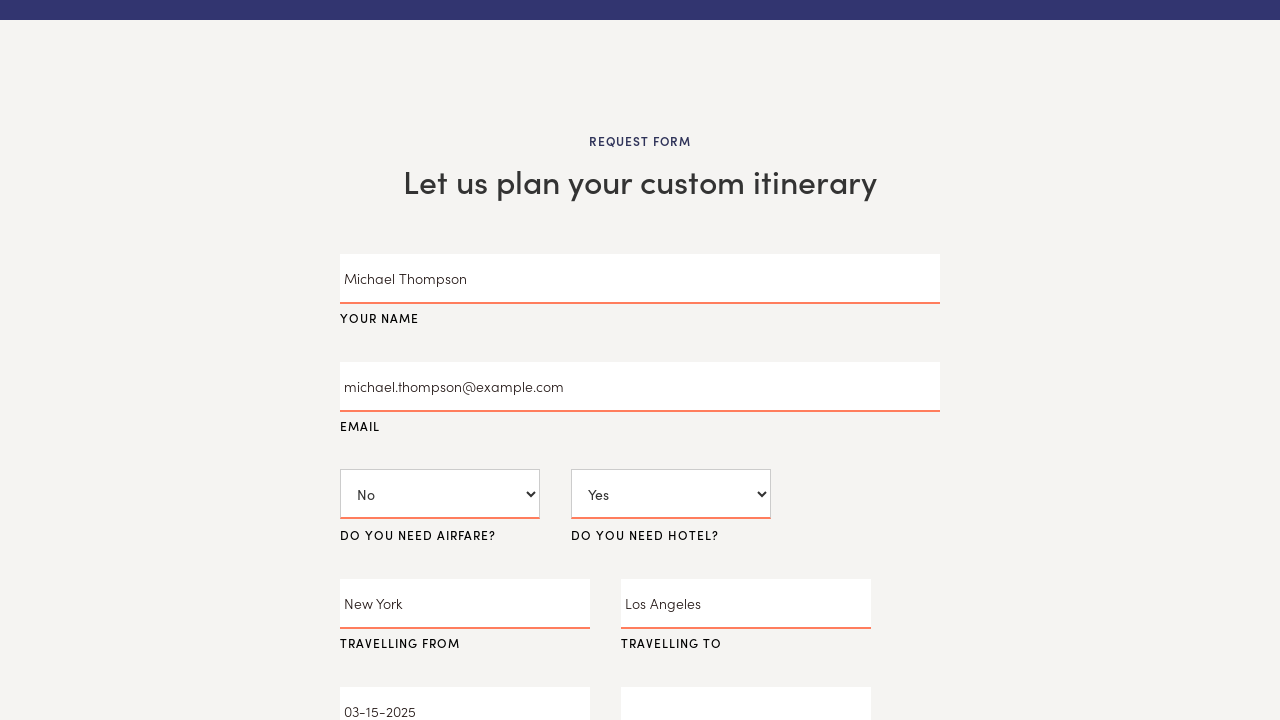

Filled return date with '03-22-2025' on input[name='Return-Date']
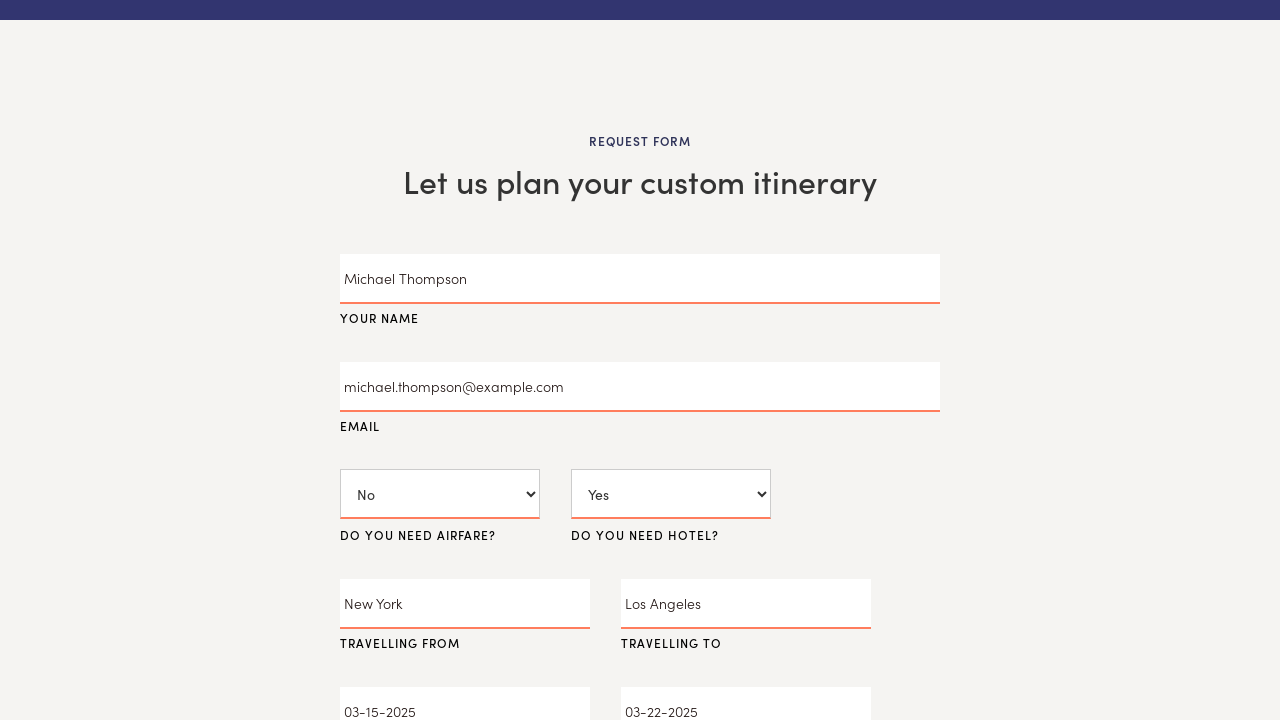

Filled final message field with 'Looking forward to booking this trip!' on #Final-Message
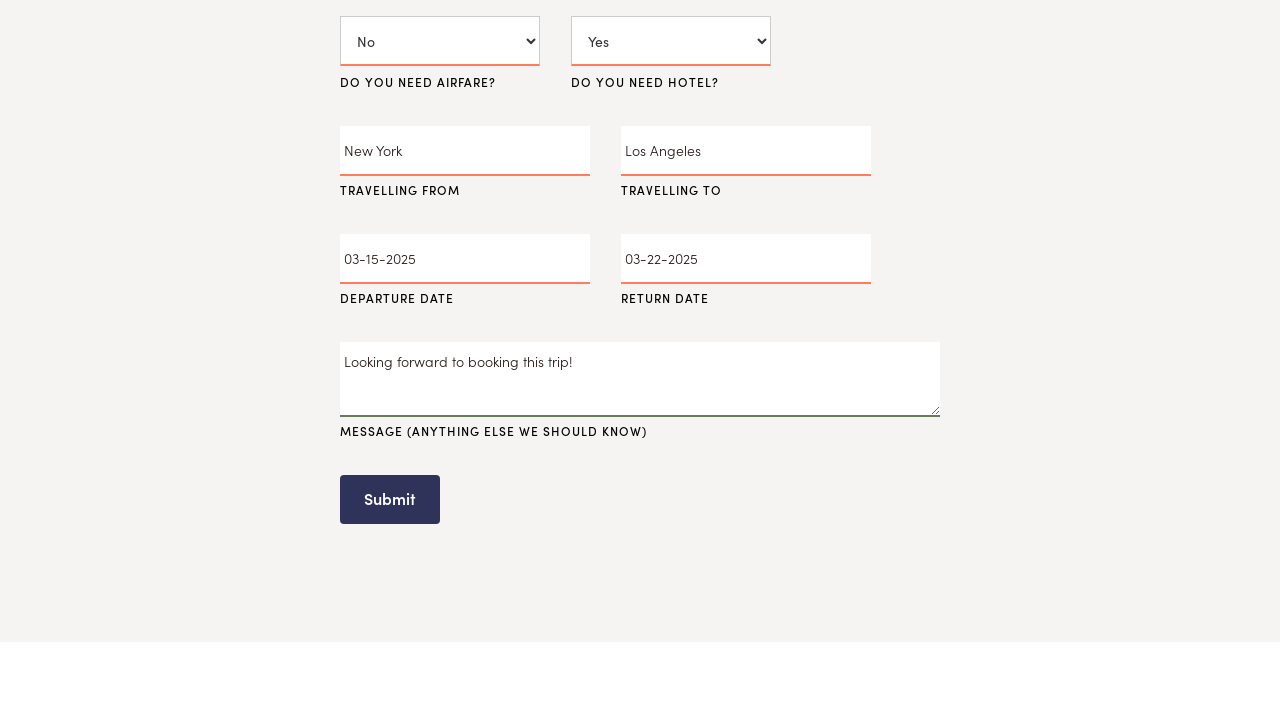

Submitted form by pressing Enter on final message field on #Final-Message
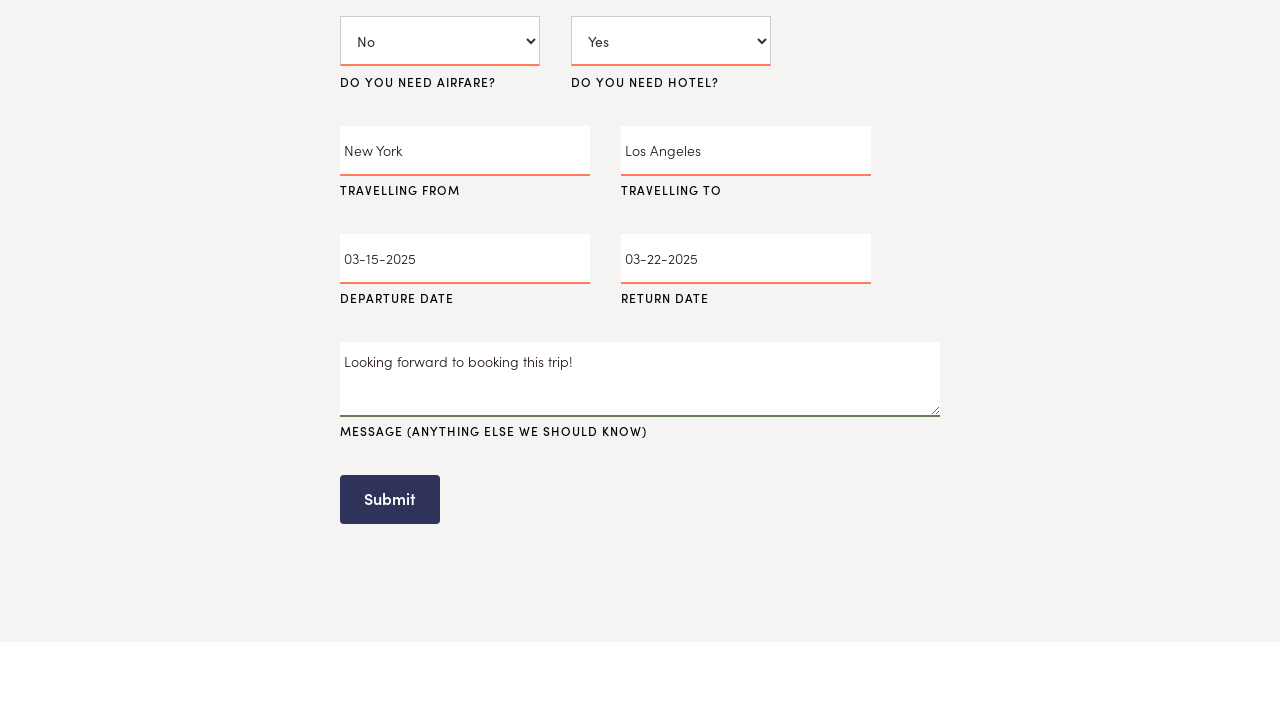

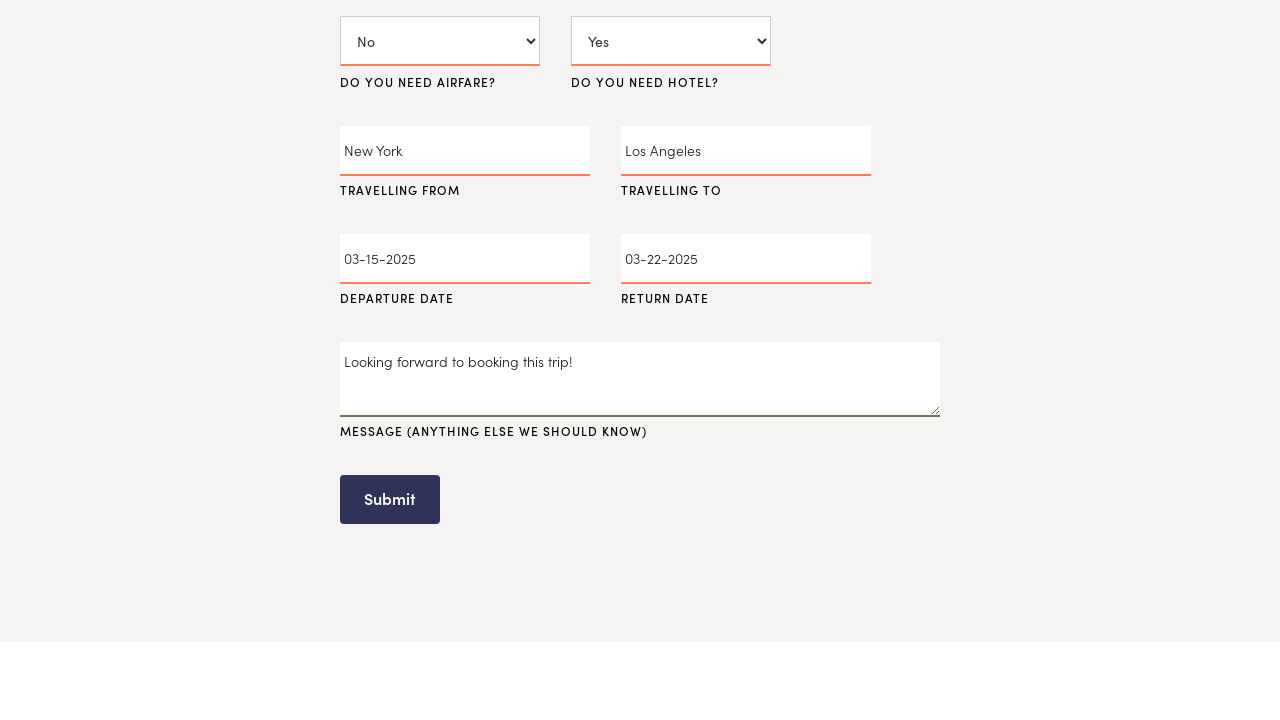